Clicks all delete buttons in the table rows on the challenging DOM page

Starting URL: https://the-internet.herokuapp.com/challenging_dom

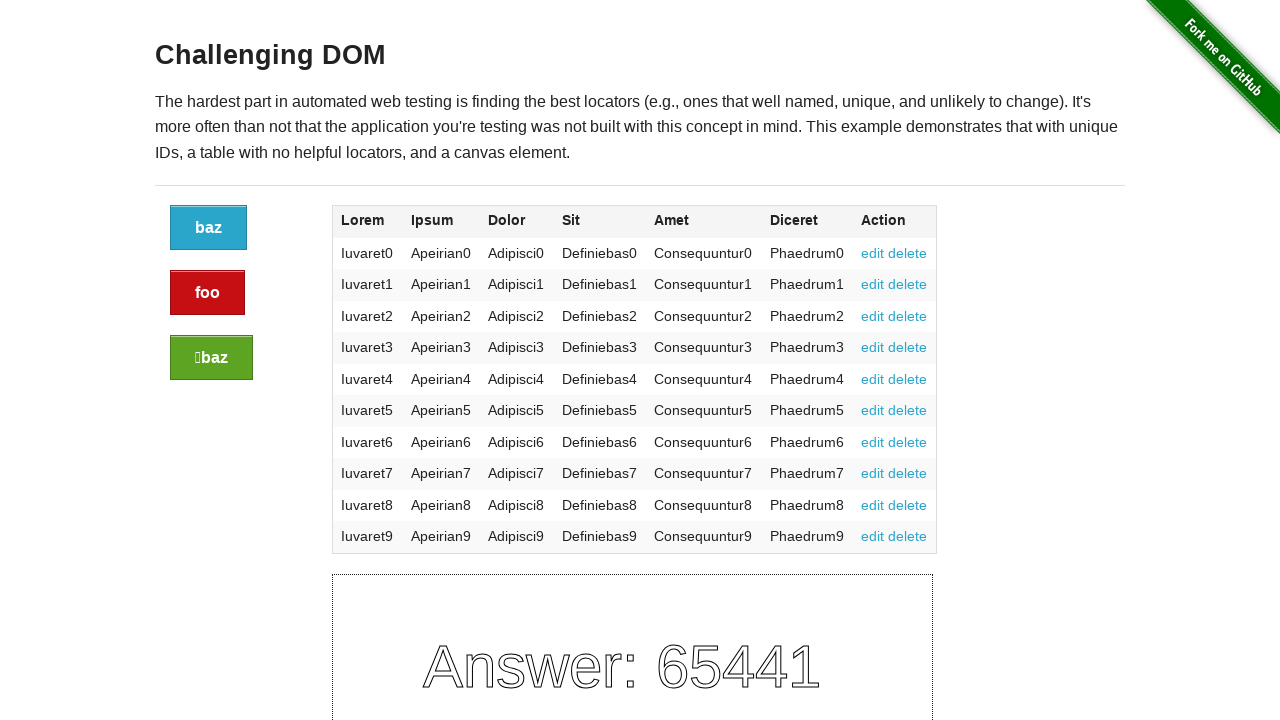

Navigated to challenging DOM page
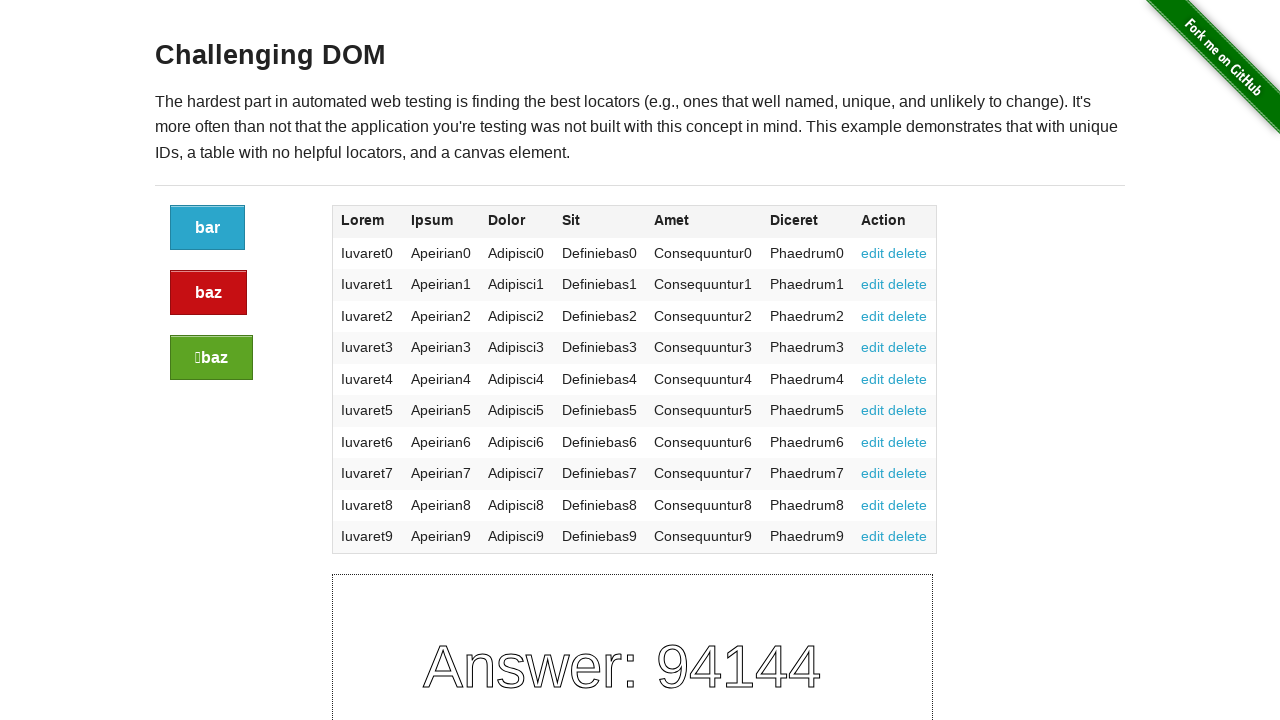

Located all delete buttons in table rows
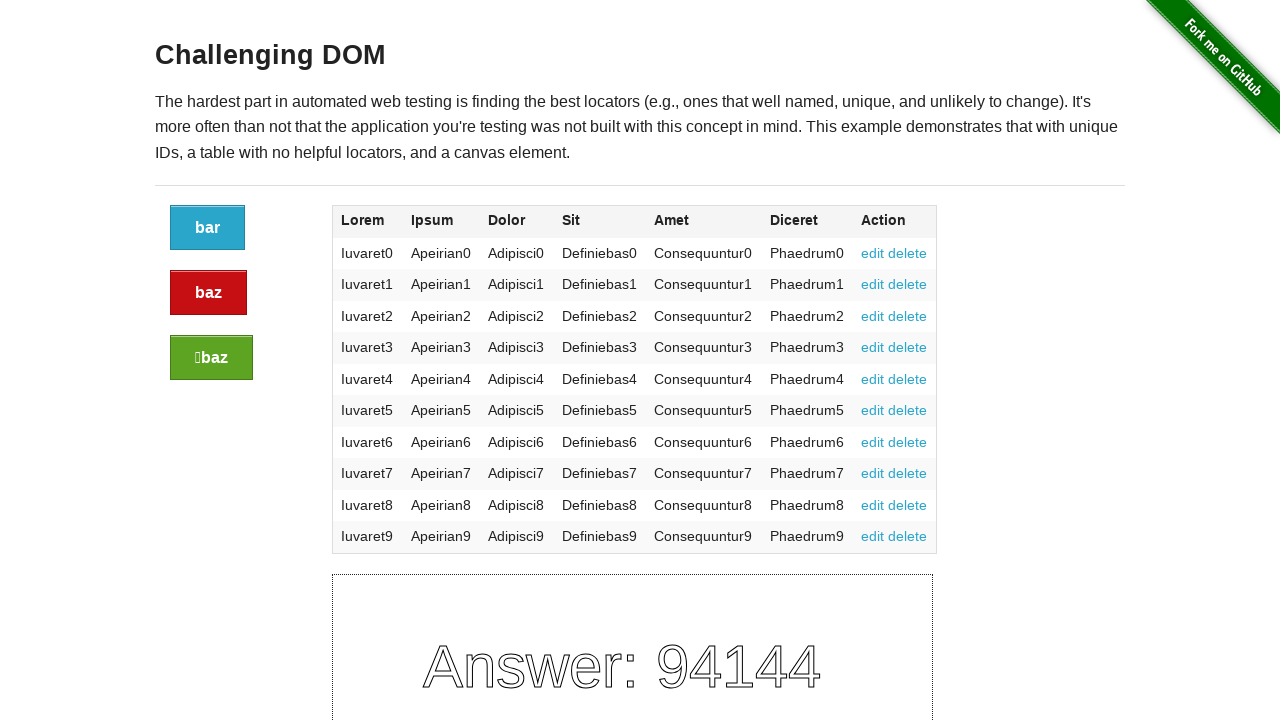

Clicked a delete button at (908, 253) on table tbody tr a[href='#delete'] >> nth=0
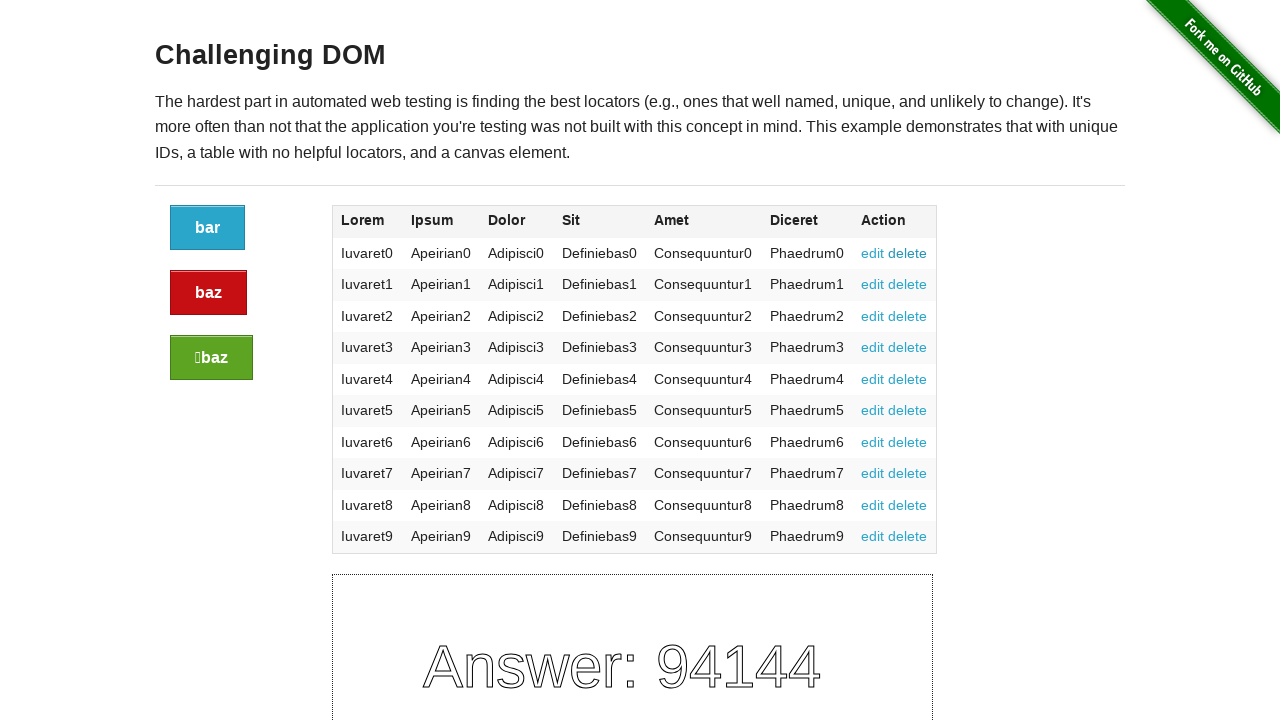

Clicked a delete button at (908, 284) on table tbody tr a[href='#delete'] >> nth=1
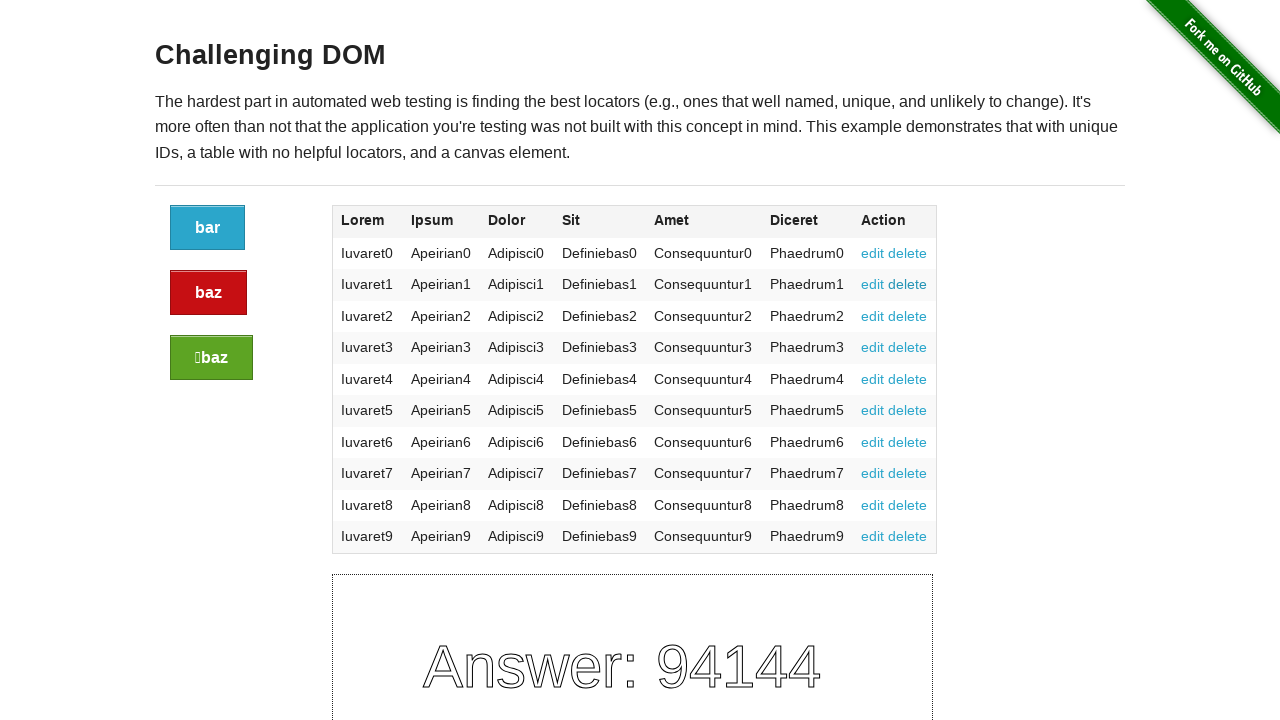

Clicked a delete button at (908, 316) on table tbody tr a[href='#delete'] >> nth=2
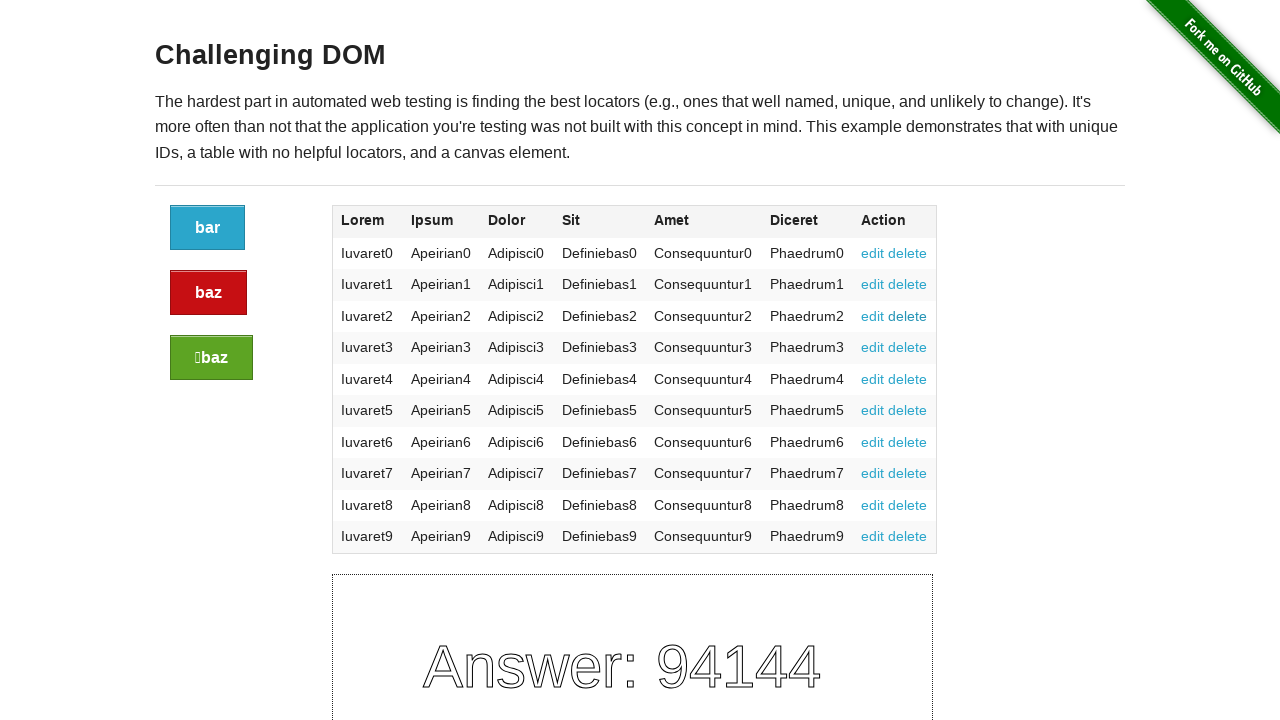

Clicked a delete button at (908, 347) on table tbody tr a[href='#delete'] >> nth=3
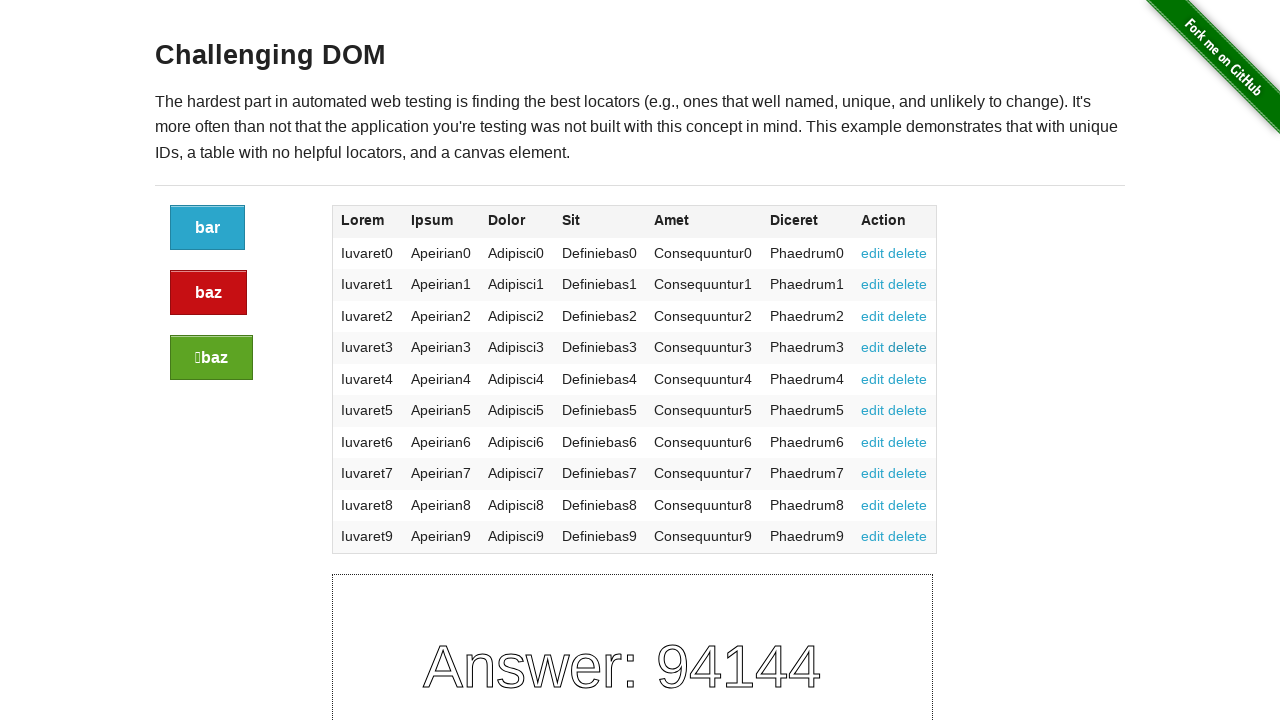

Clicked a delete button at (908, 379) on table tbody tr a[href='#delete'] >> nth=4
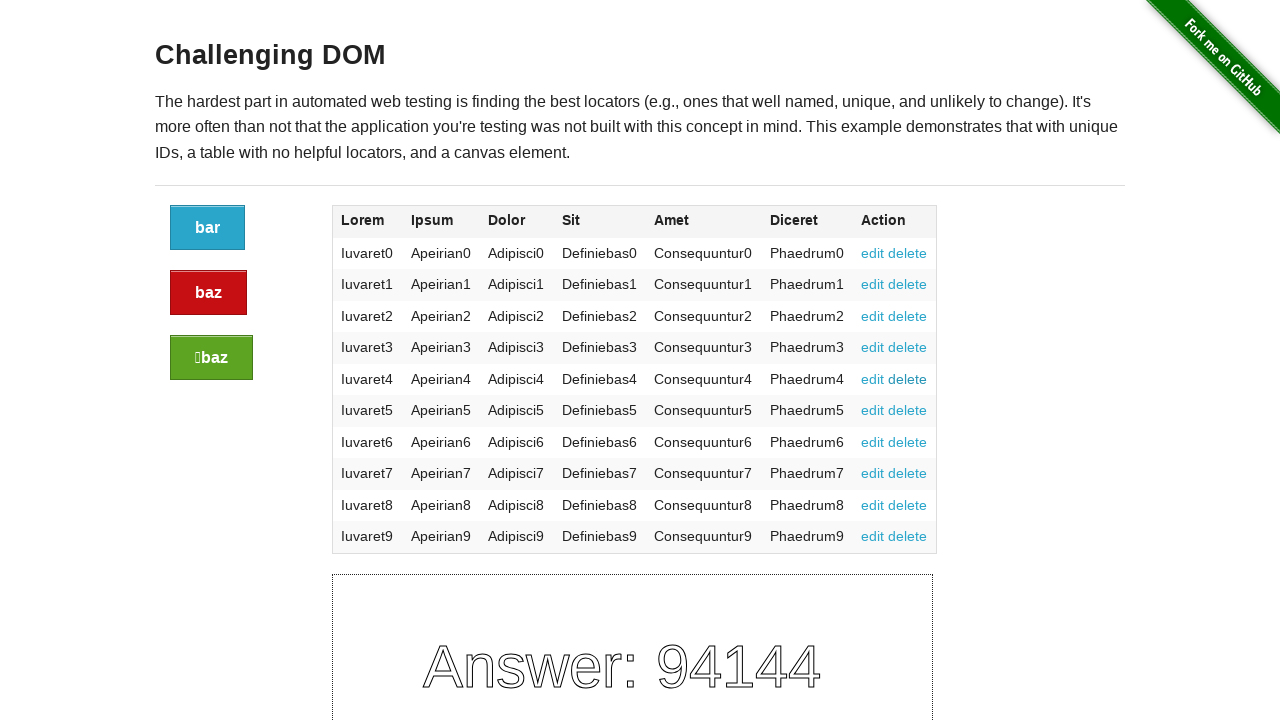

Clicked a delete button at (908, 410) on table tbody tr a[href='#delete'] >> nth=5
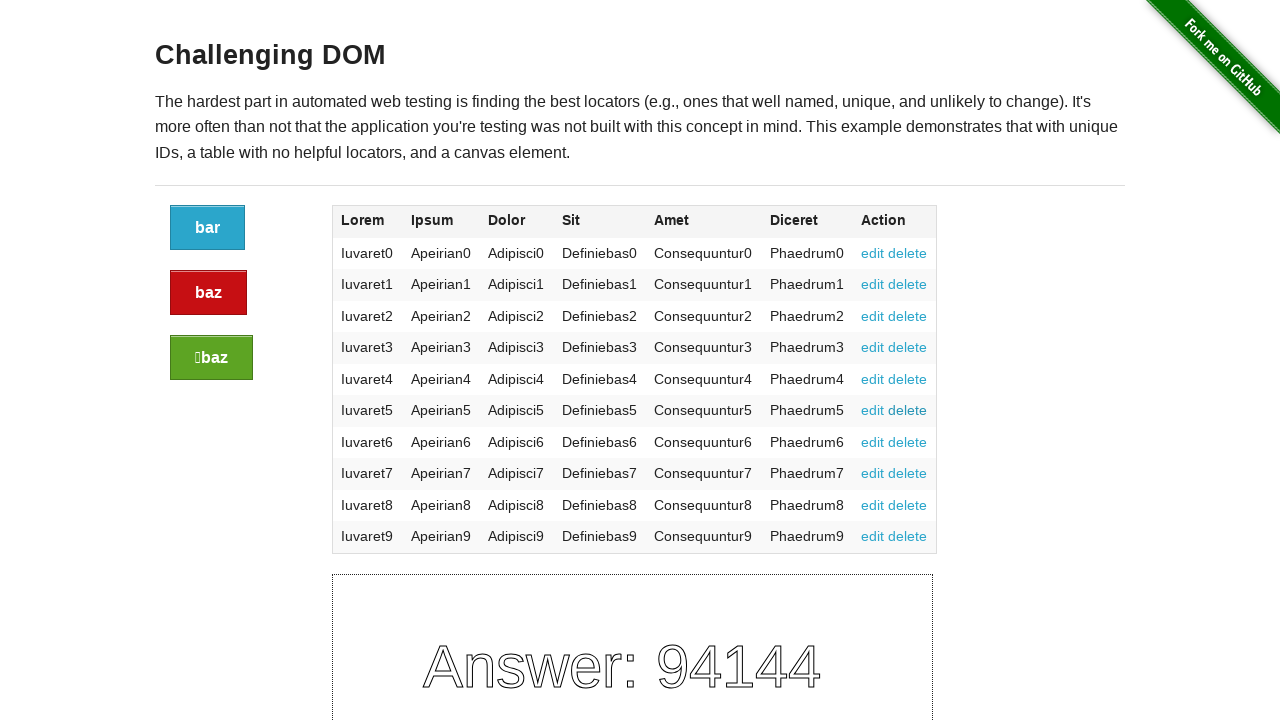

Clicked a delete button at (908, 442) on table tbody tr a[href='#delete'] >> nth=6
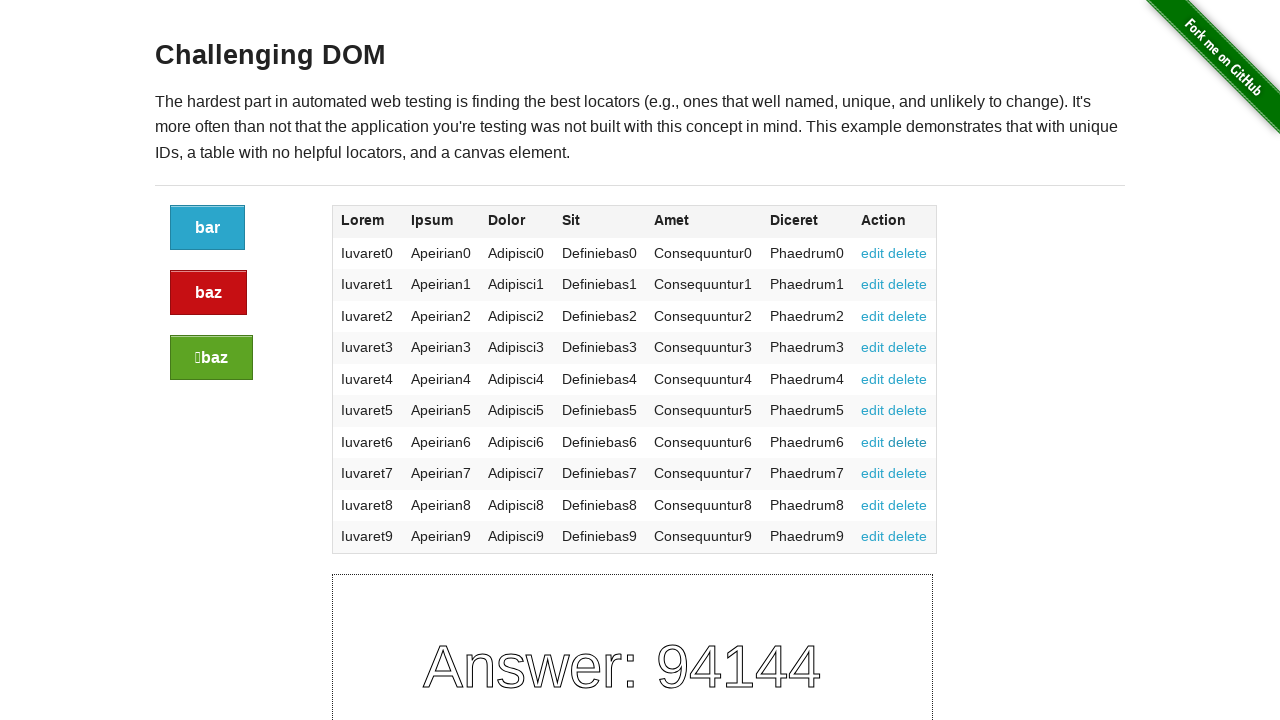

Clicked a delete button at (908, 473) on table tbody tr a[href='#delete'] >> nth=7
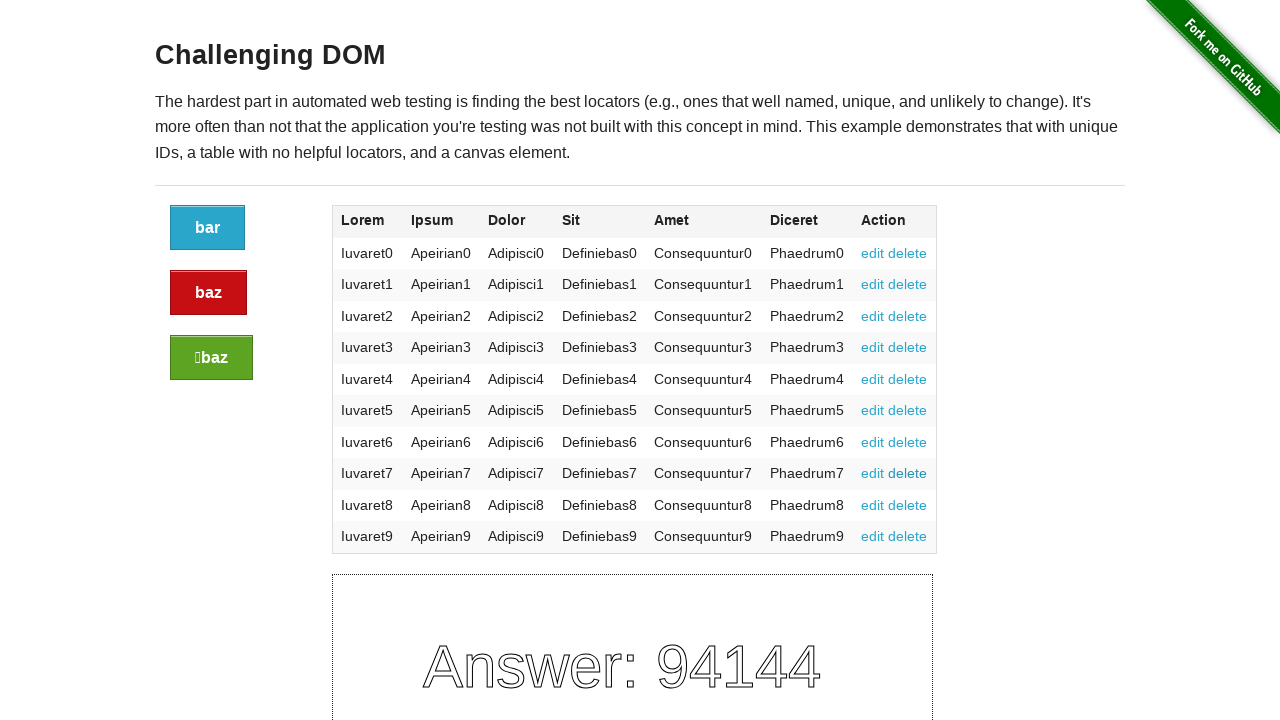

Clicked a delete button at (908, 505) on table tbody tr a[href='#delete'] >> nth=8
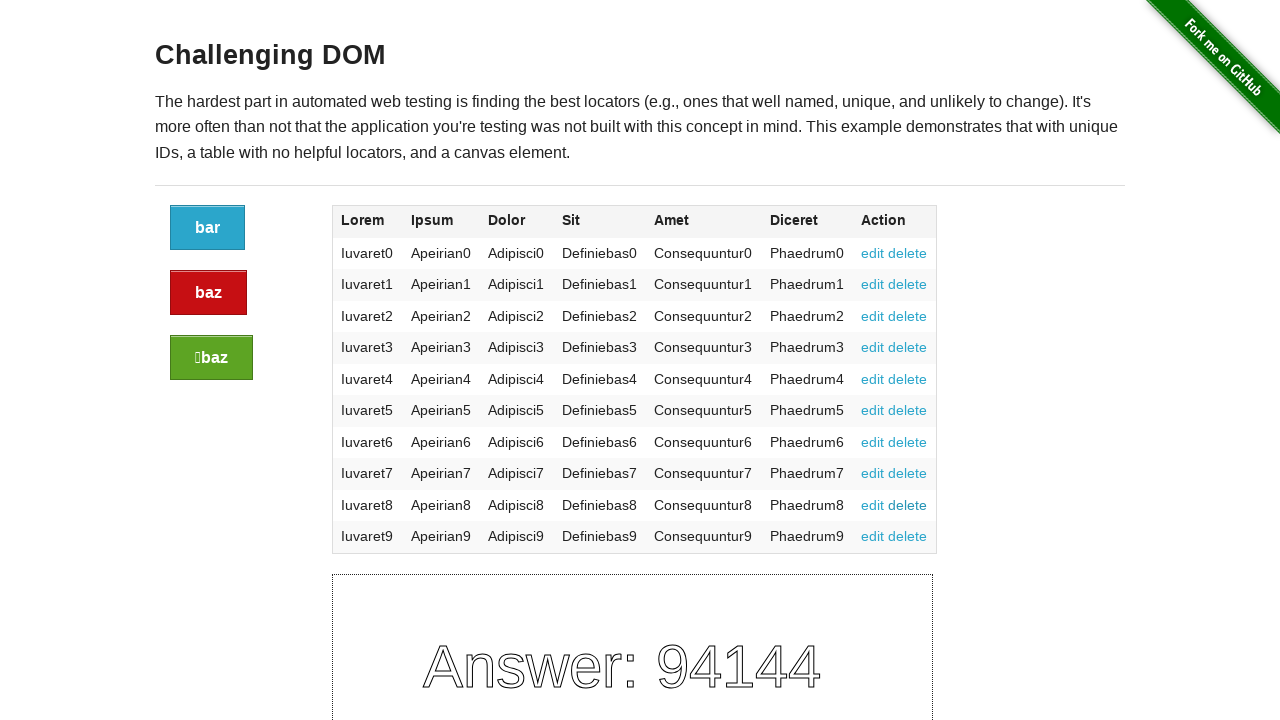

Clicked a delete button at (908, 536) on table tbody tr a[href='#delete'] >> nth=9
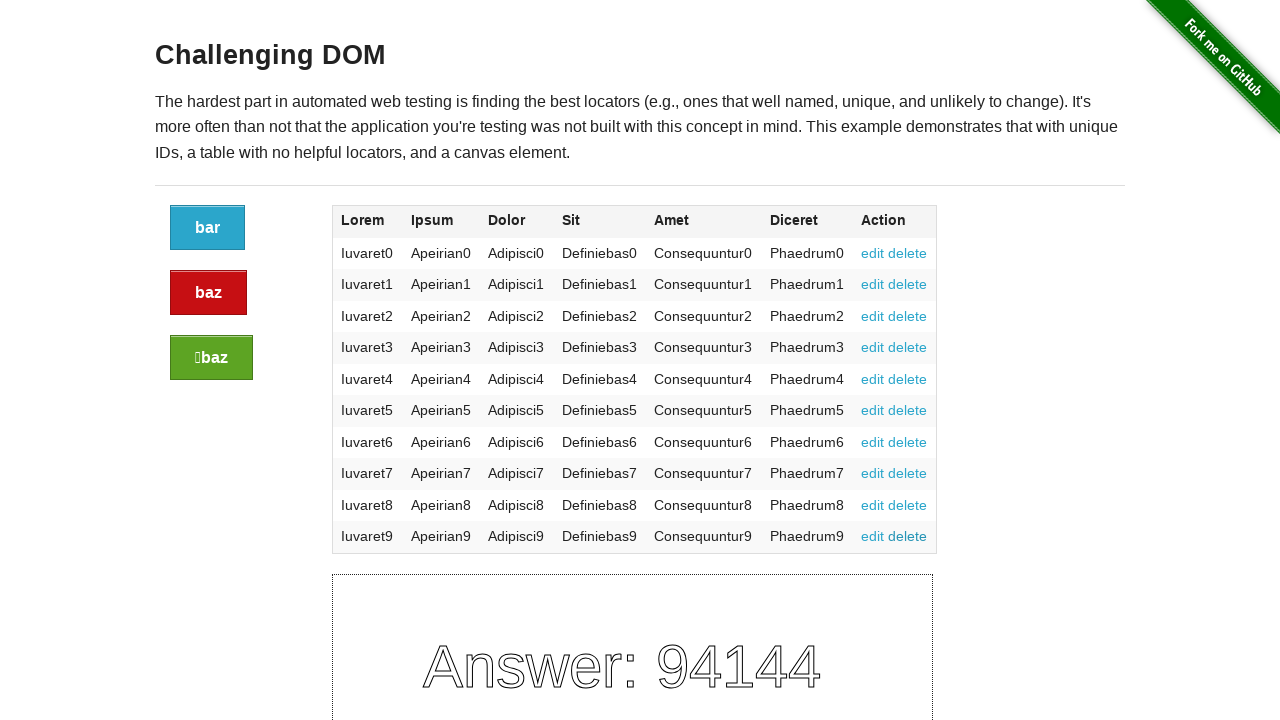

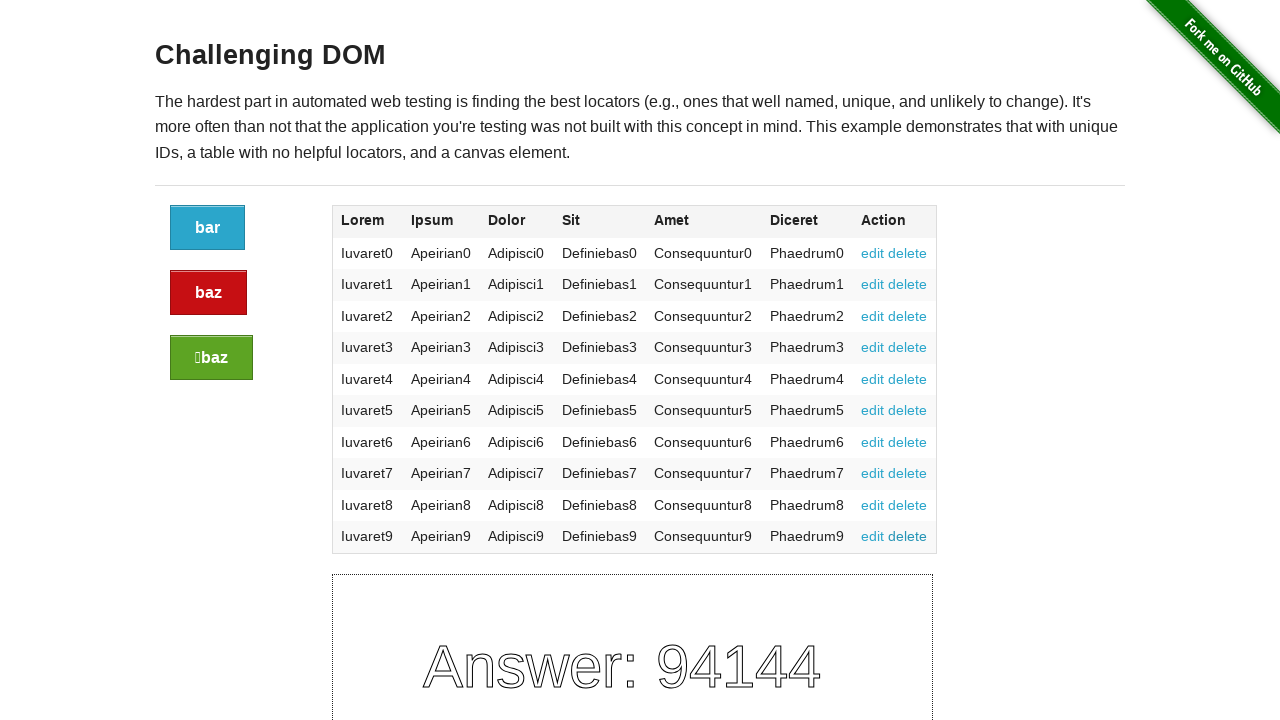